Tests that browser back button works correctly with filter navigation

Starting URL: https://demo.playwright.dev/todomvc

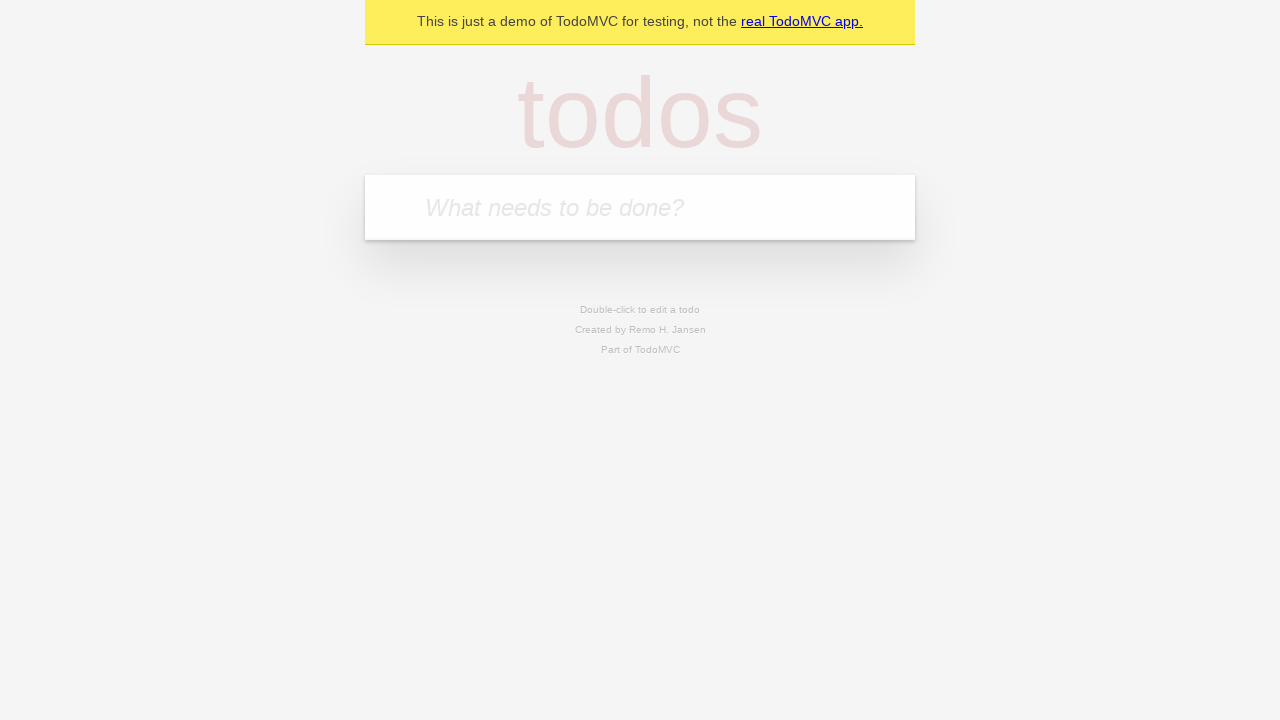

Filled first todo: 'buy some cheese' on internal:attr=[placeholder="What needs to be done?"i]
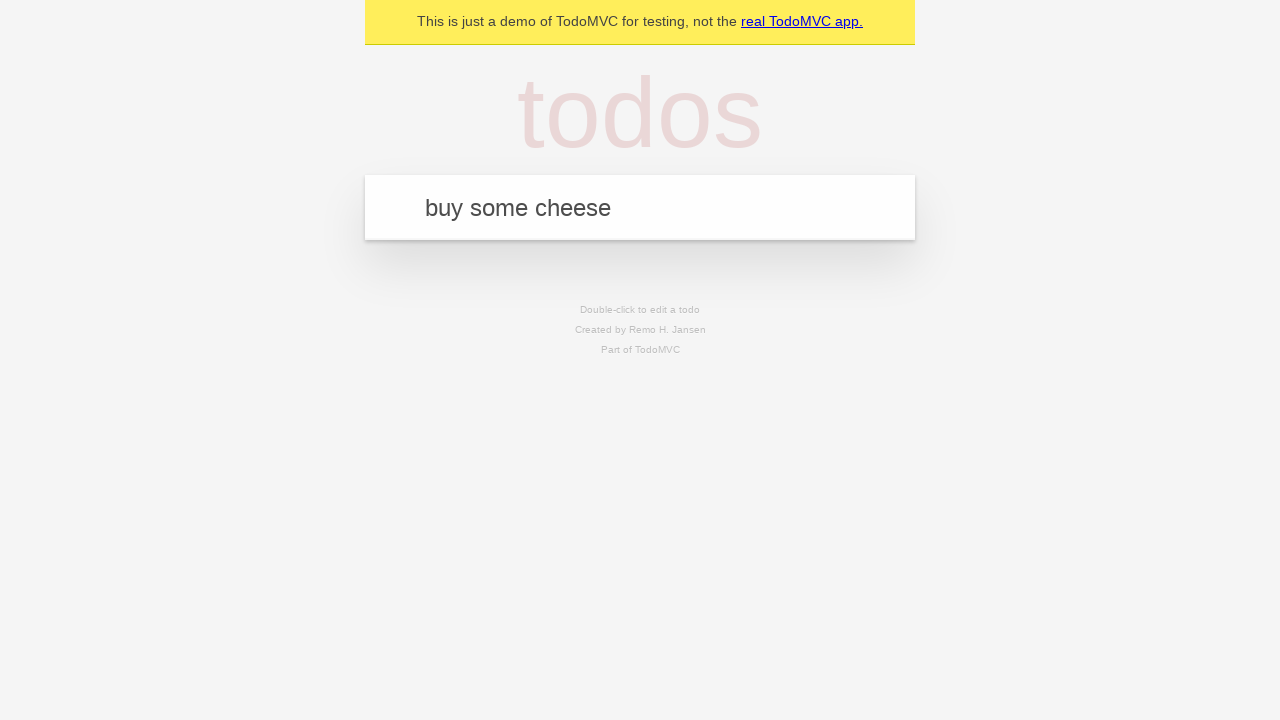

Pressed Enter to add first todo on internal:attr=[placeholder="What needs to be done?"i]
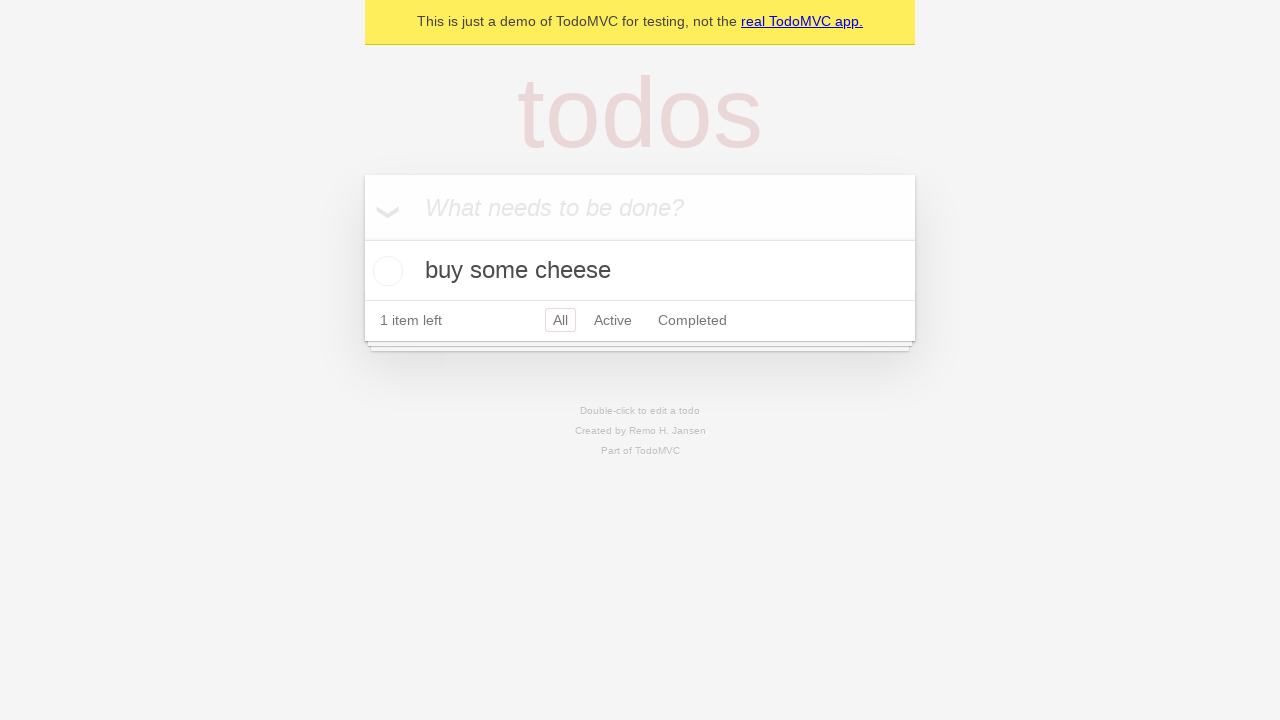

Filled second todo: 'feed the cat' on internal:attr=[placeholder="What needs to be done?"i]
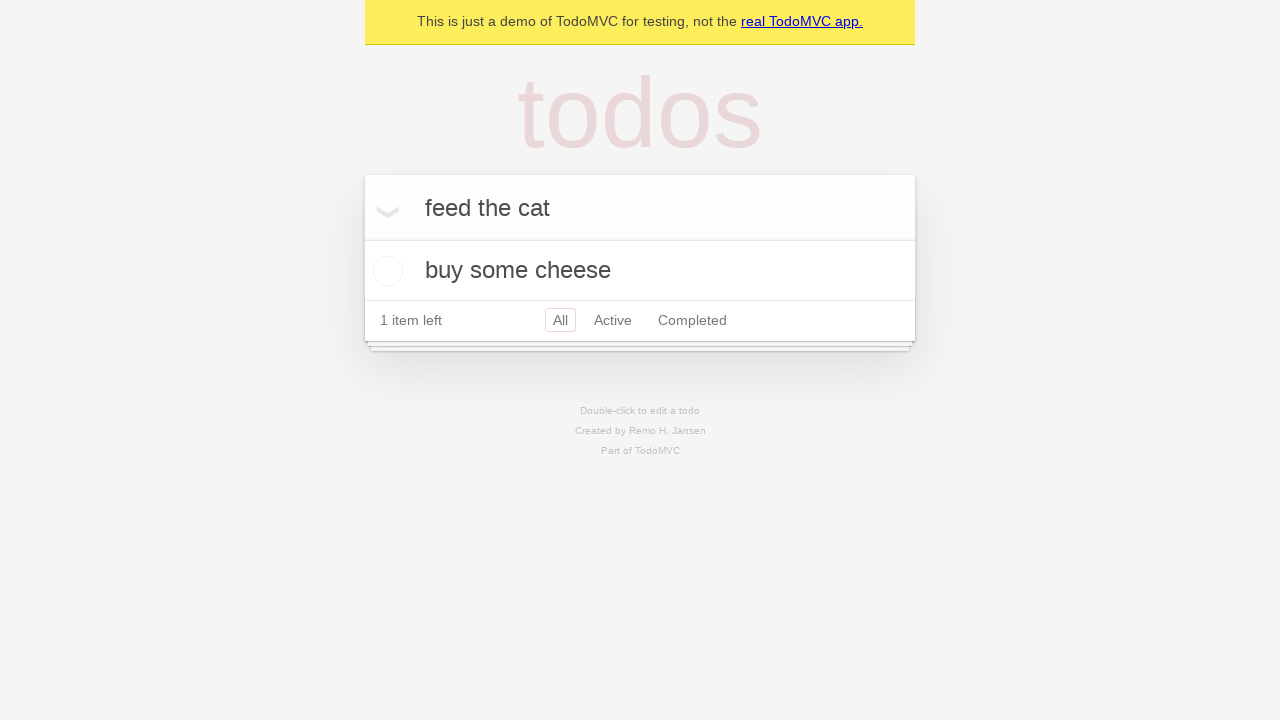

Pressed Enter to add second todo on internal:attr=[placeholder="What needs to be done?"i]
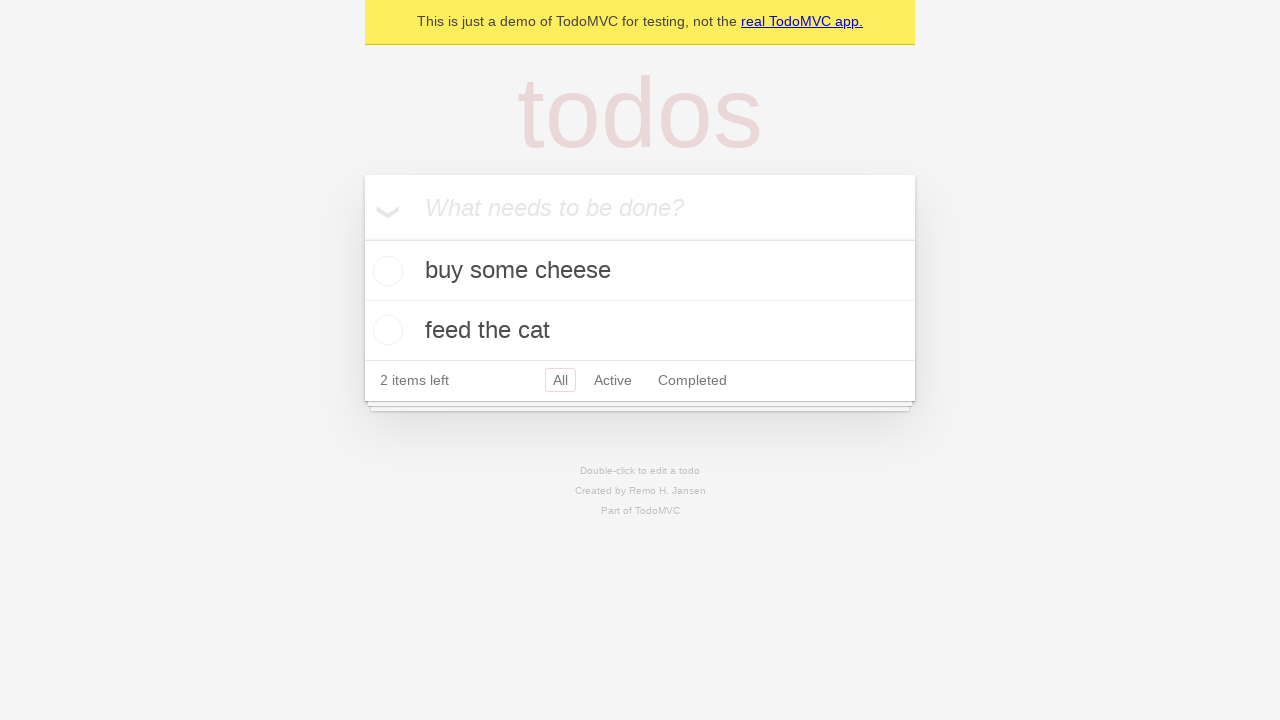

Filled third todo: 'book a doctors appointment' on internal:attr=[placeholder="What needs to be done?"i]
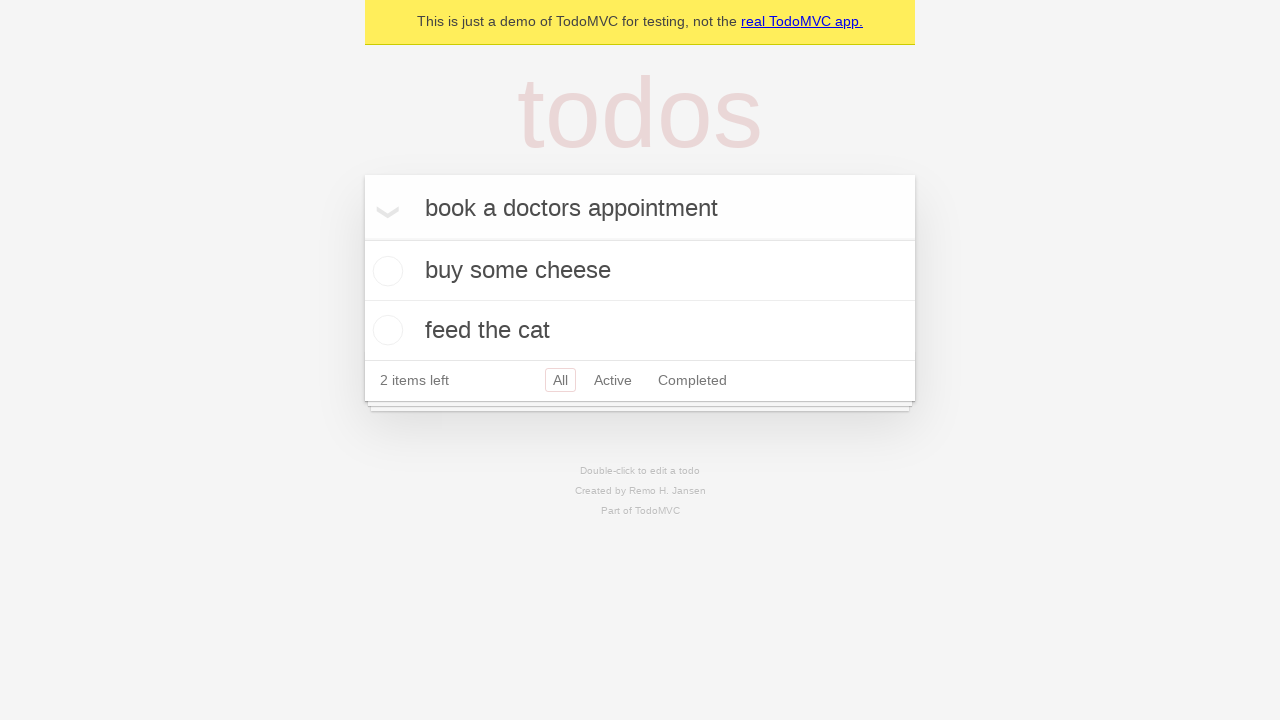

Pressed Enter to add third todo on internal:attr=[placeholder="What needs to be done?"i]
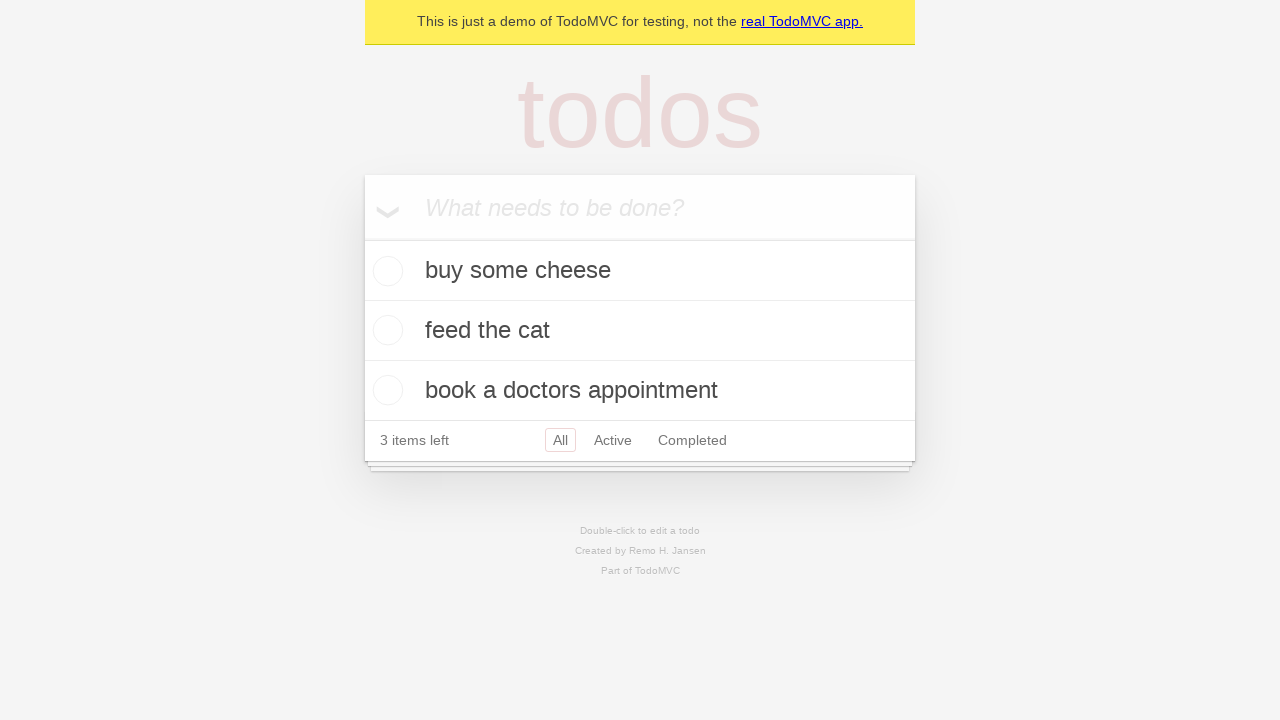

Checked second todo item at (385, 330) on internal:testid=[data-testid="todo-item"s] >> nth=1 >> internal:role=checkbox
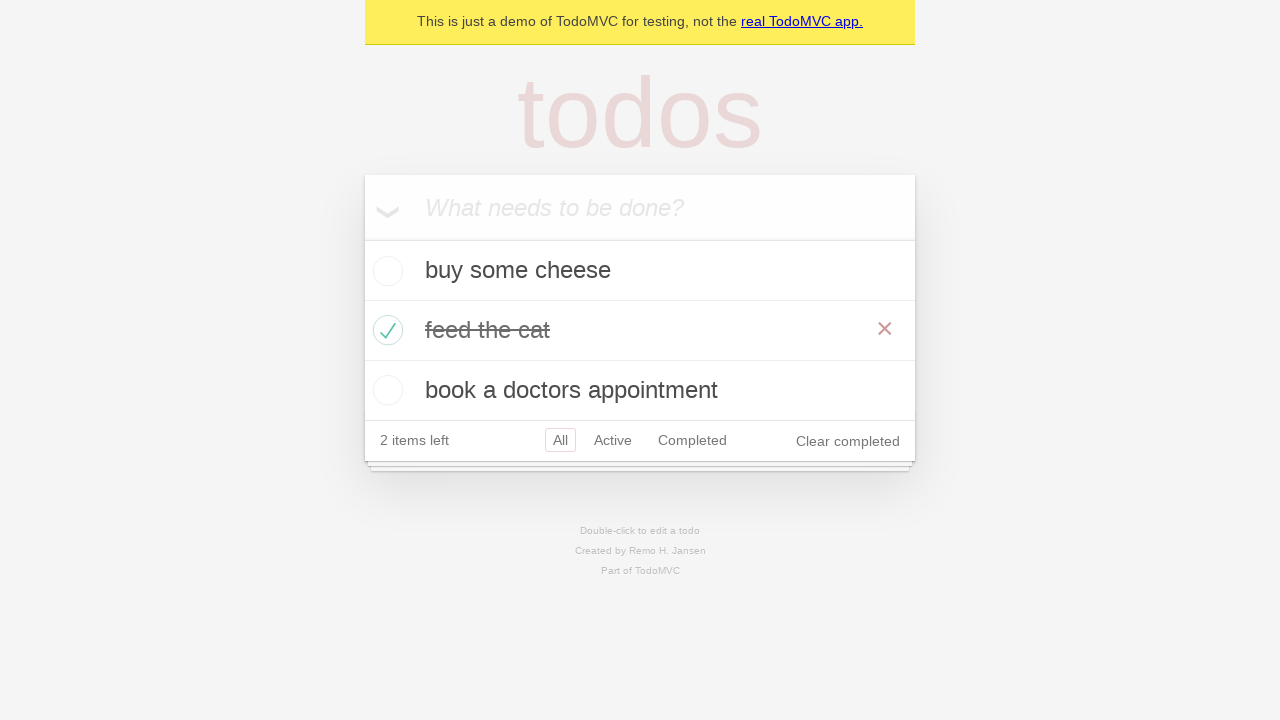

Clicked 'All' filter at (560, 440) on internal:role=link[name="All"i]
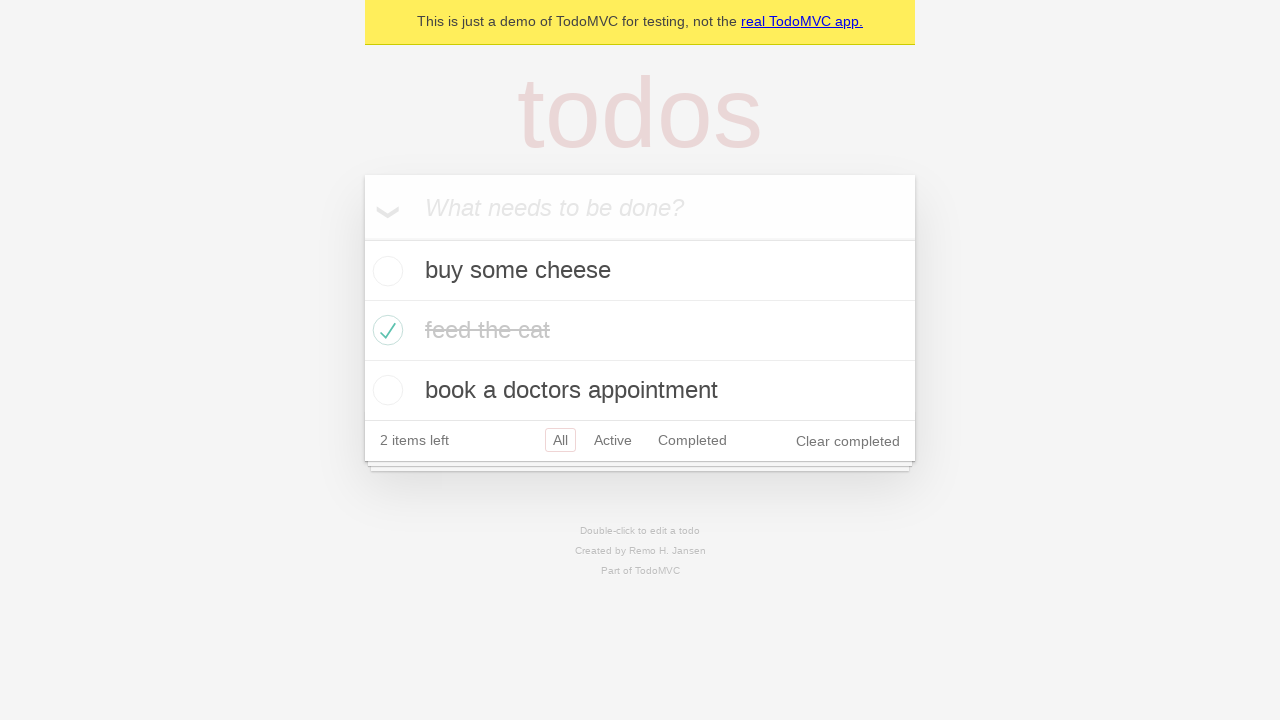

Clicked 'Active' filter at (613, 440) on internal:role=link[name="Active"i]
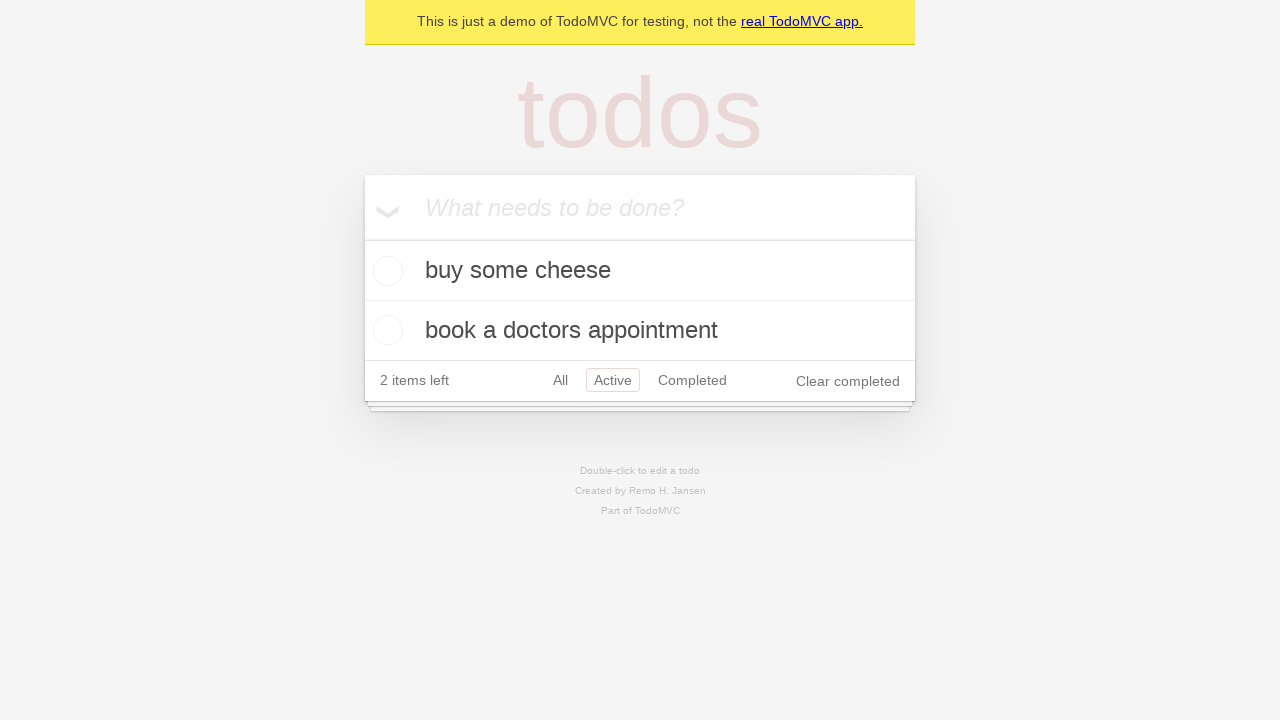

Clicked 'Completed' filter at (692, 380) on internal:role=link[name="Completed"i]
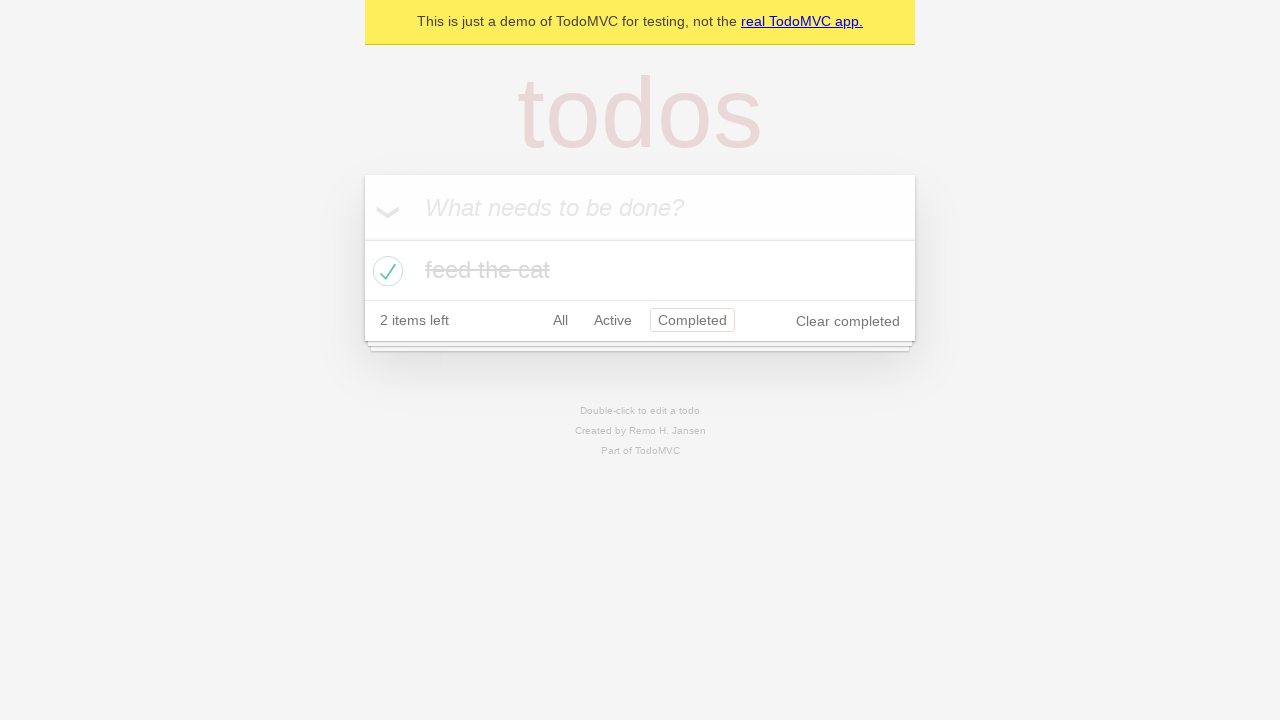

Navigated back using browser back button (first back)
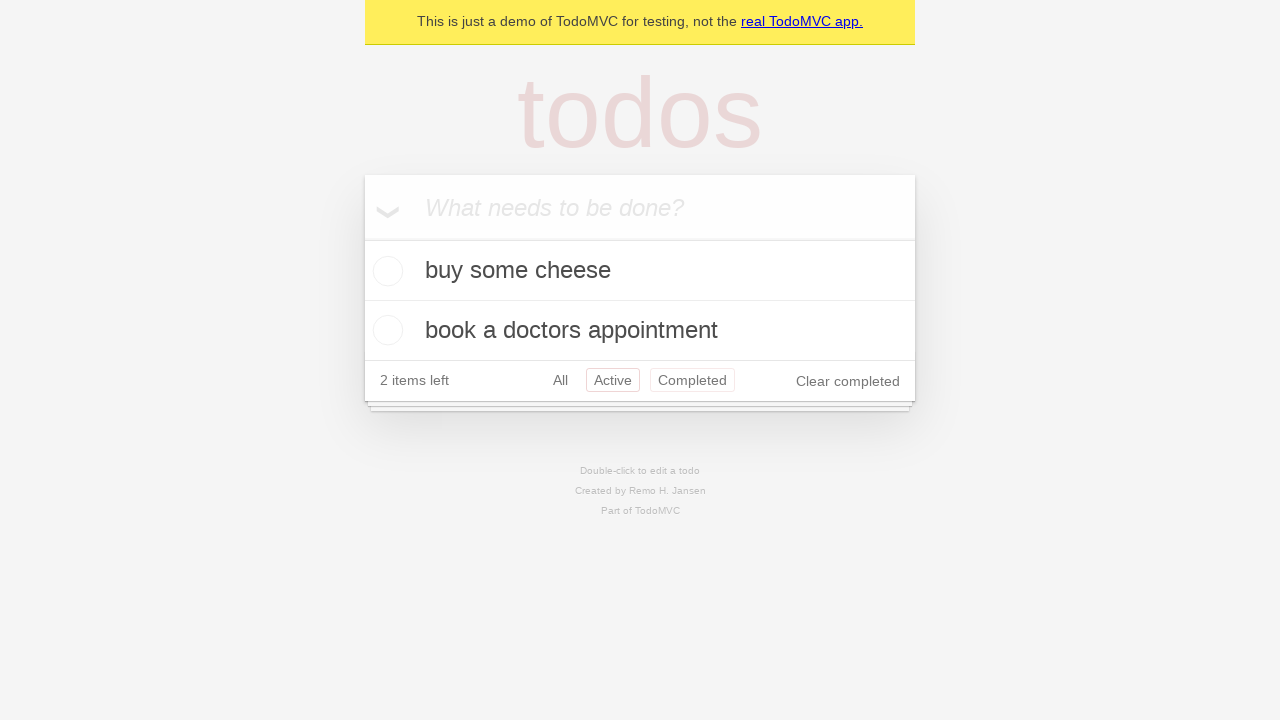

Navigated back using browser back button (second back)
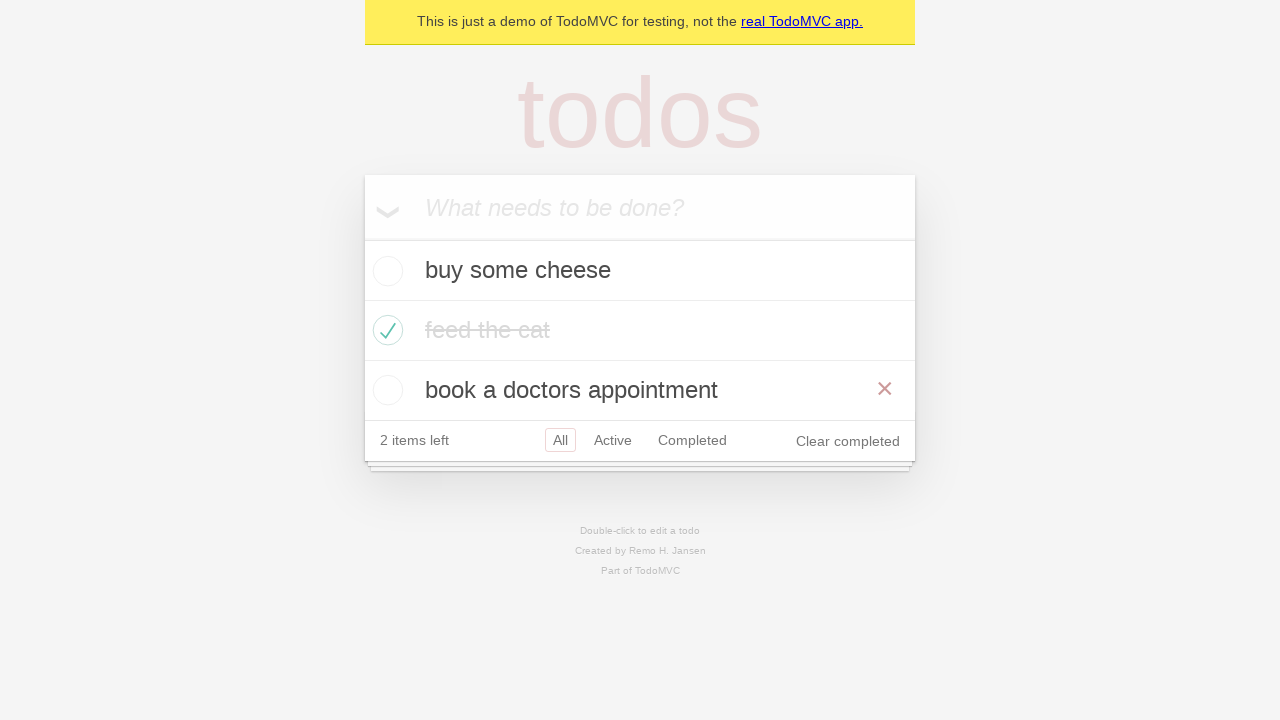

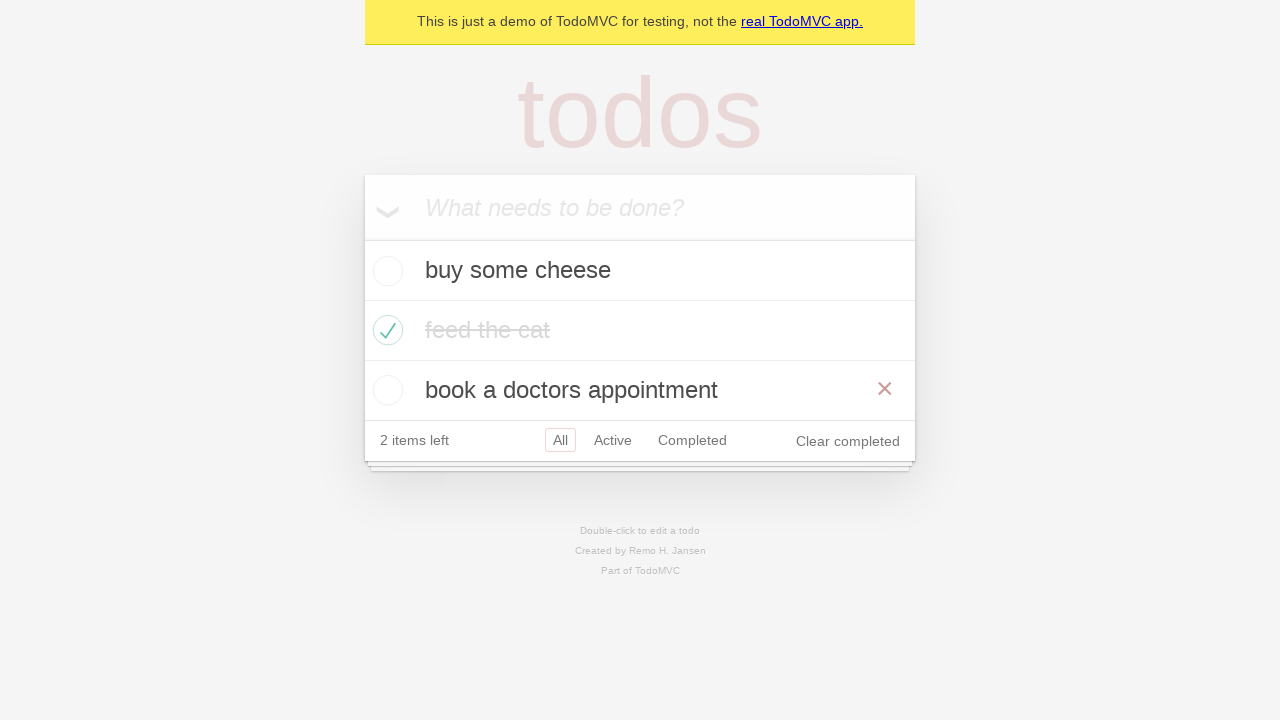